Tests popup/element visibility functionality by verifying a text element is visible, clicking a hide button, and verifying the element becomes hidden

Starting URL: https://rahulshettyacademy.com/AutomationPractice/

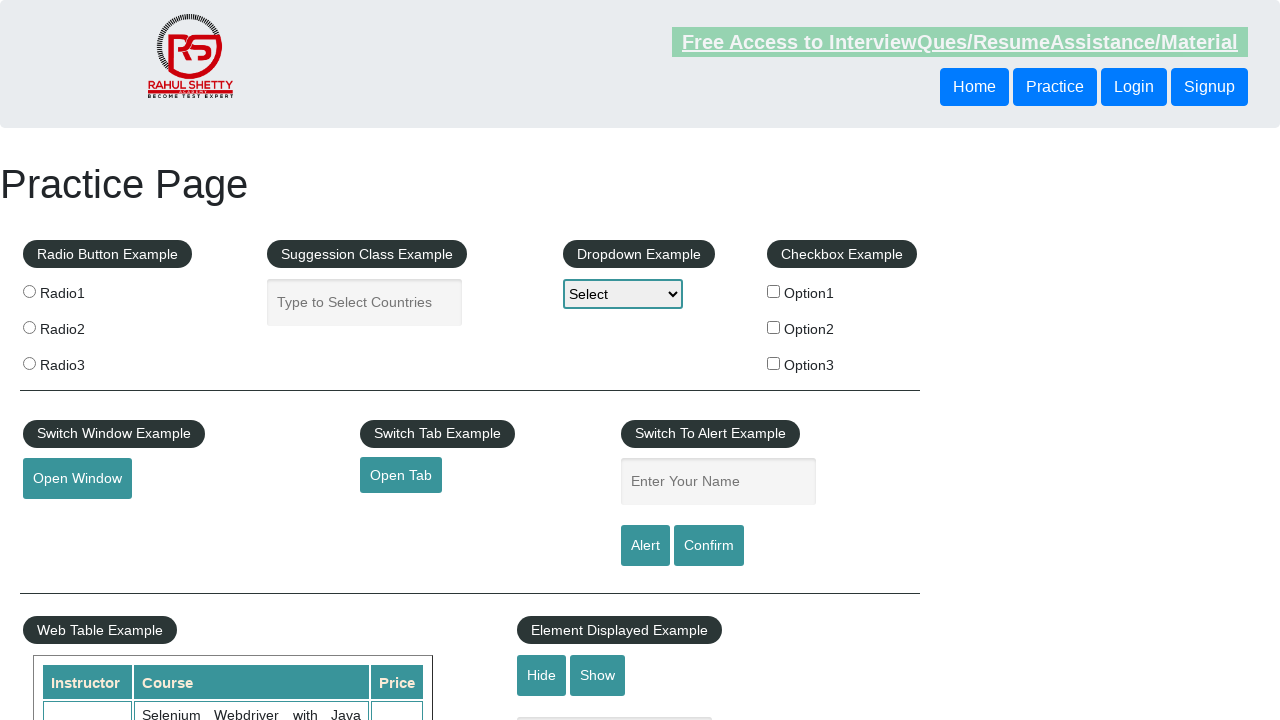

Verified text element is visible
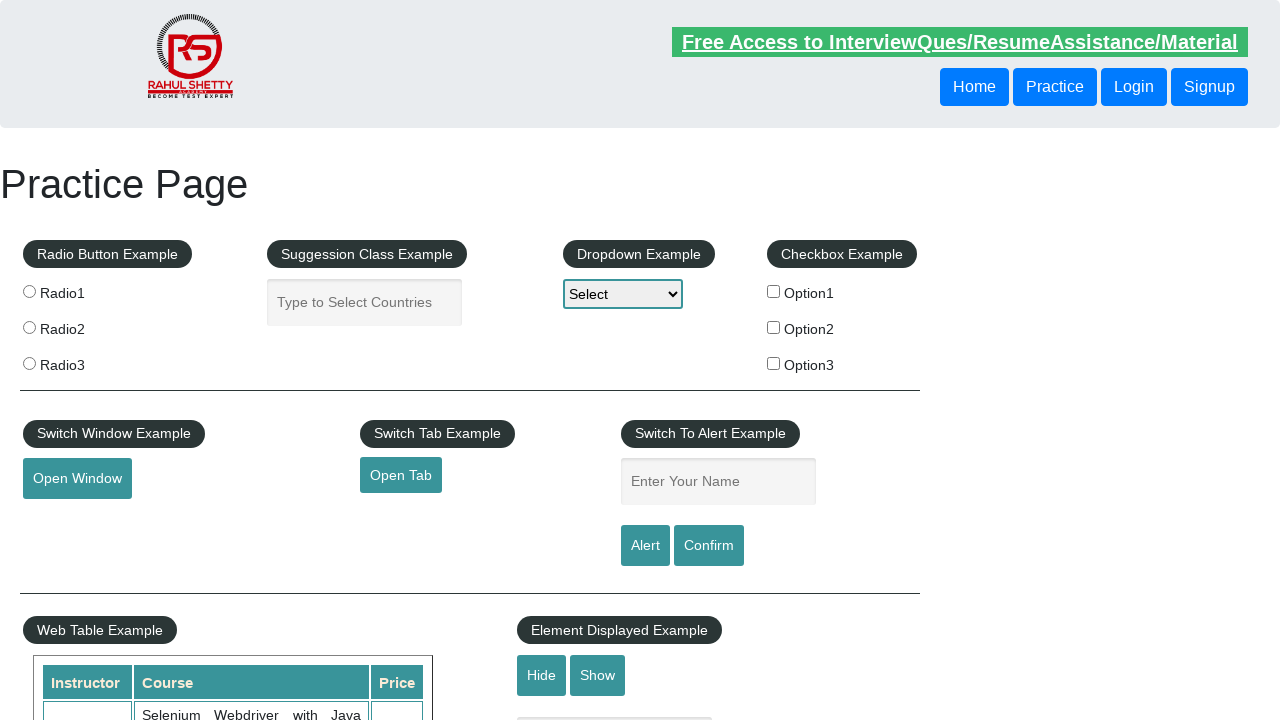

Clicked hide button to hide text element at (542, 675) on #hide-textbox
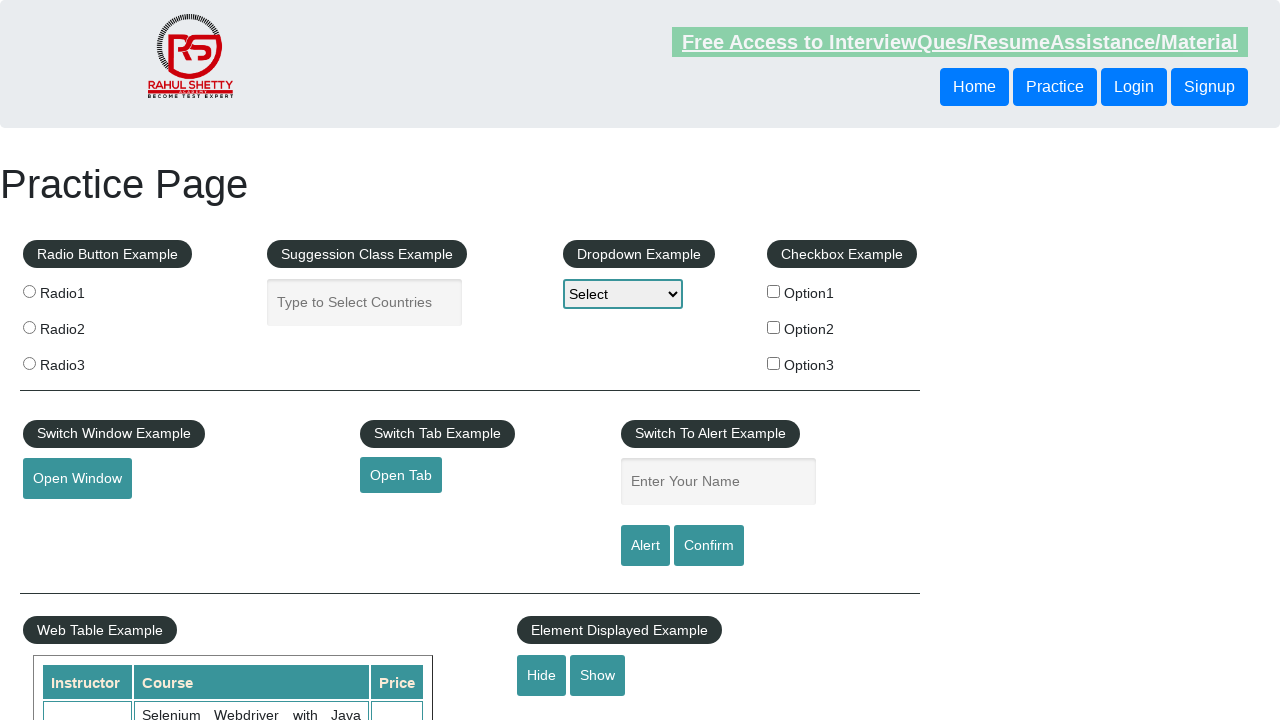

Verified text element is now hidden
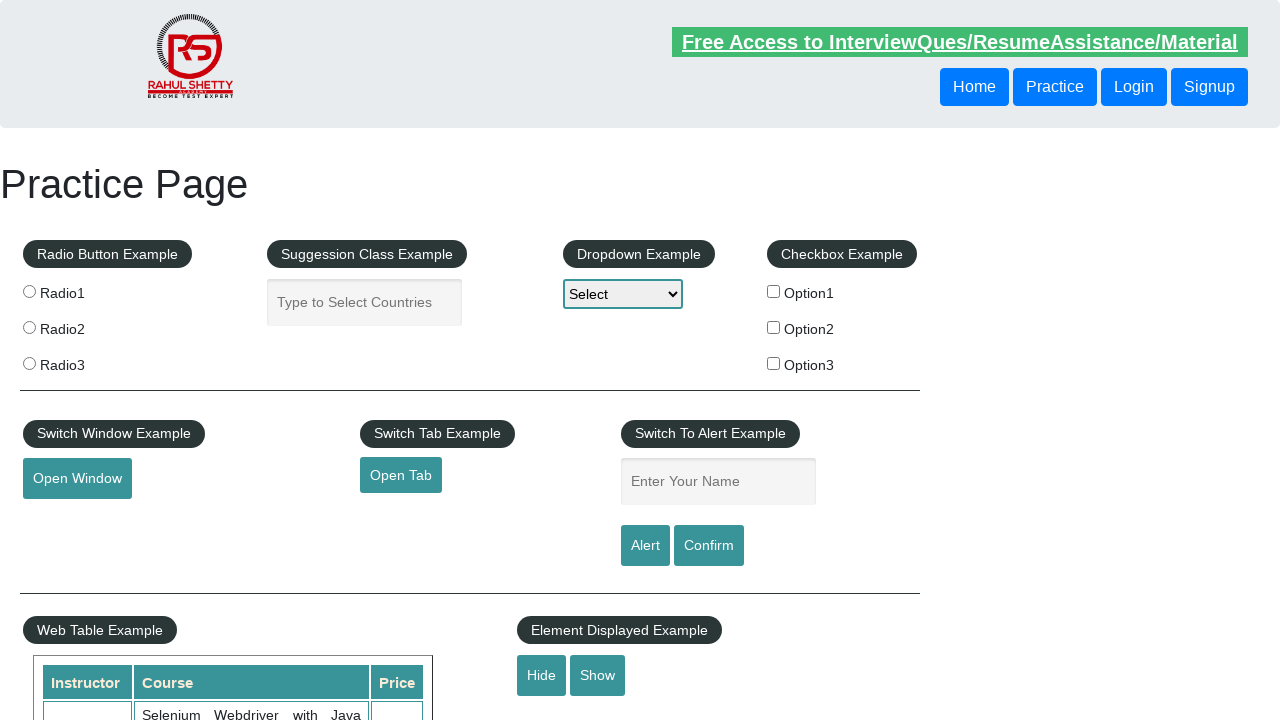

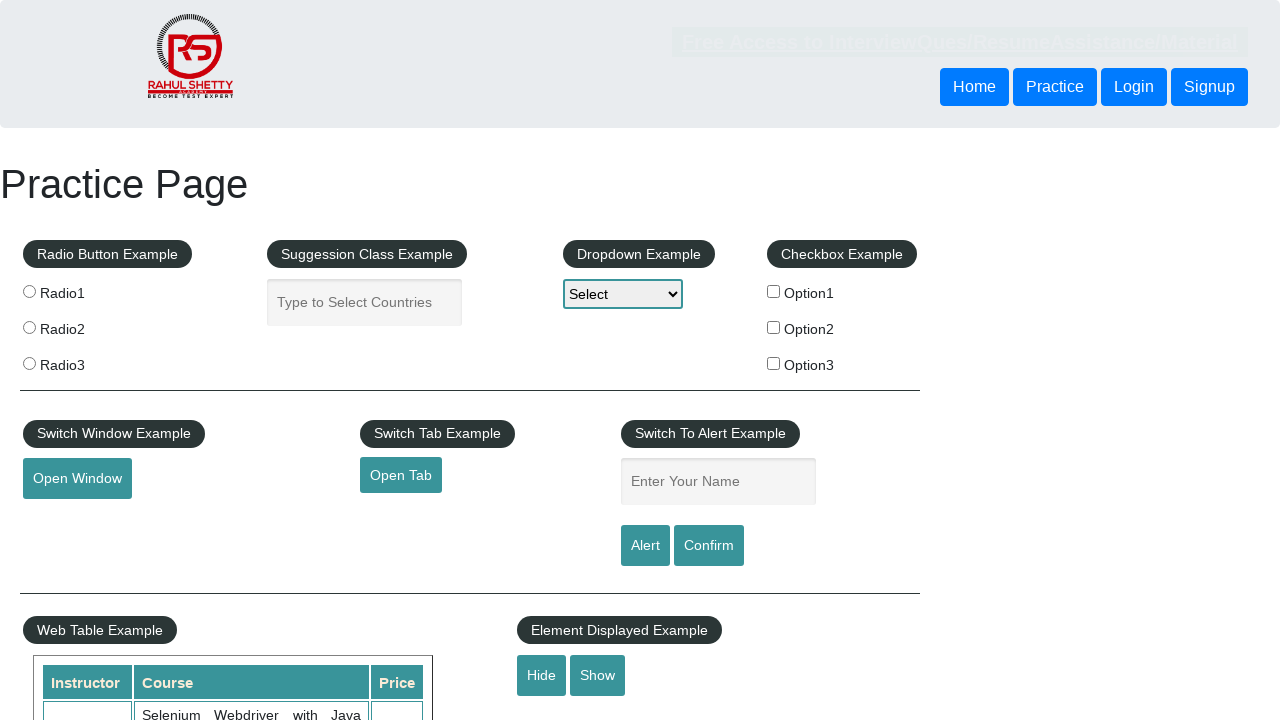